Creates a new paste on Pastebin by filling in code content, setting expiration, selecting syntax highlighting, and providing a title

Starting URL: https://pastebin.com

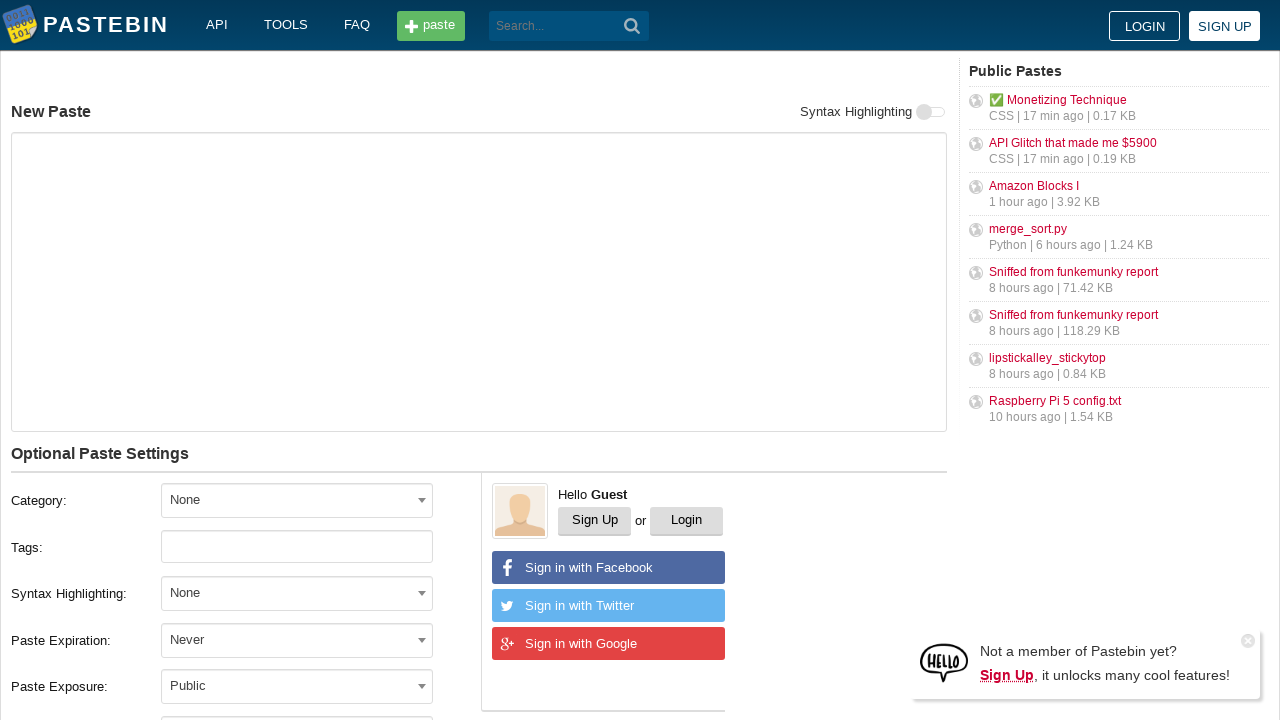

Filled code content area with Python hello world script on #postform-text
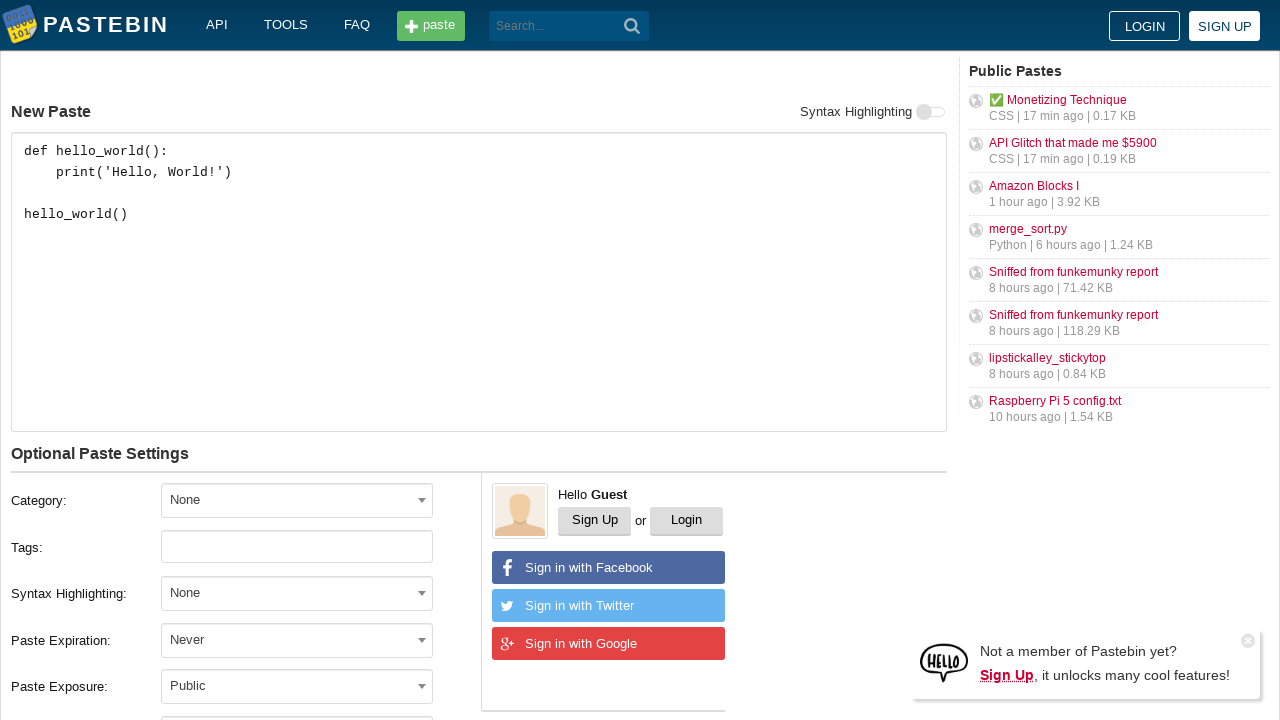

Clicked on expiration dropdown menu at (297, 640) on #select2-postform-expiration-container
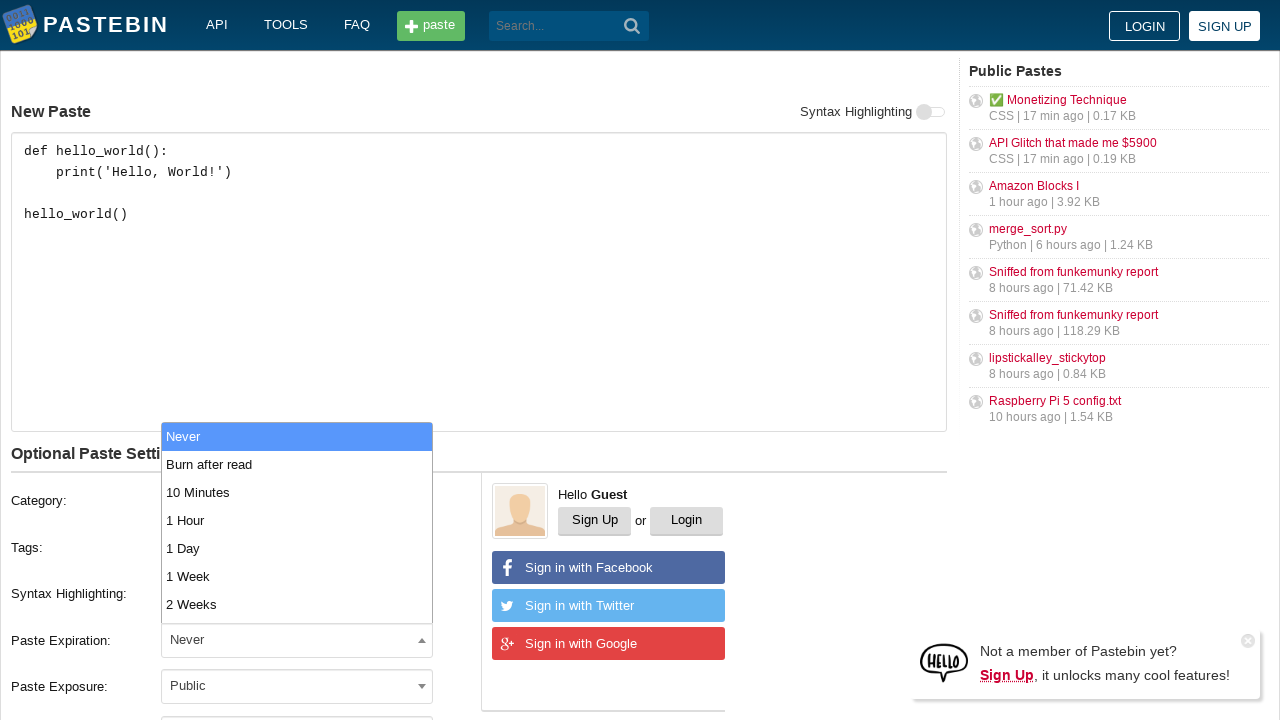

Selected '10 Minutes' as expiration time at (297, 492) on xpath=//li[text()='10 Minutes']
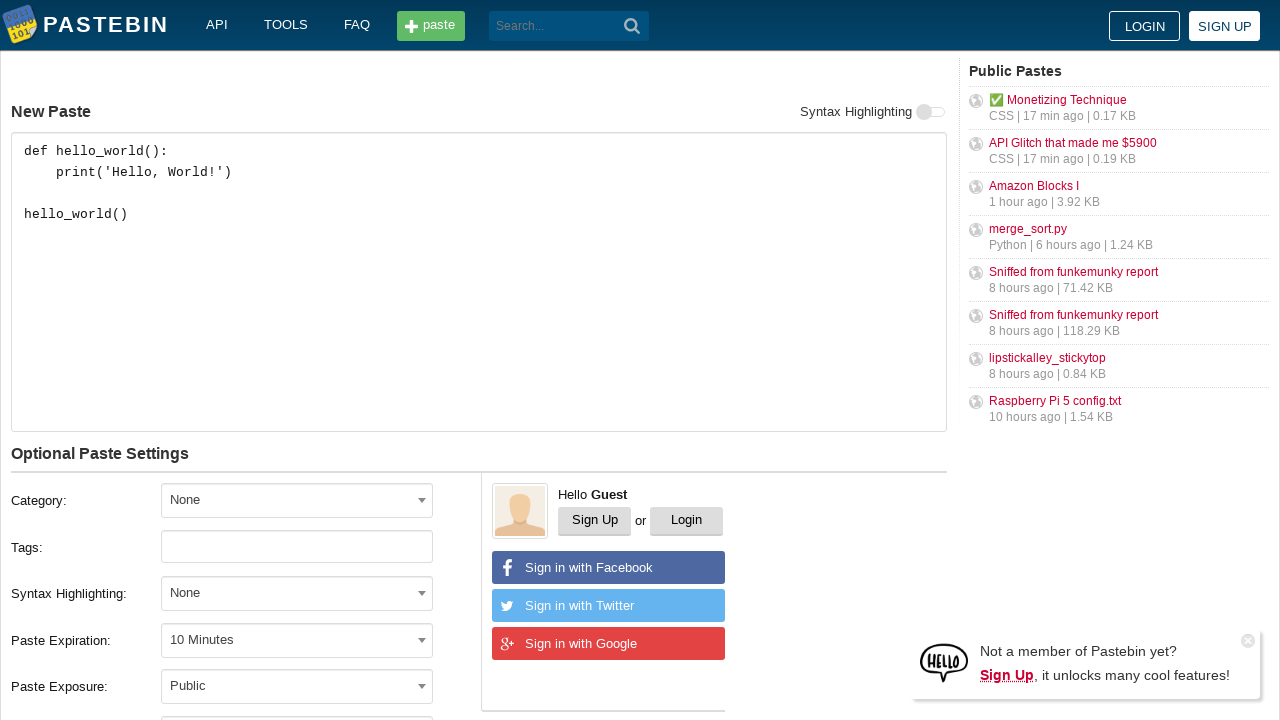

Clicked on syntax highlighting dropdown menu at (297, 593) on #select2-postform-format-container
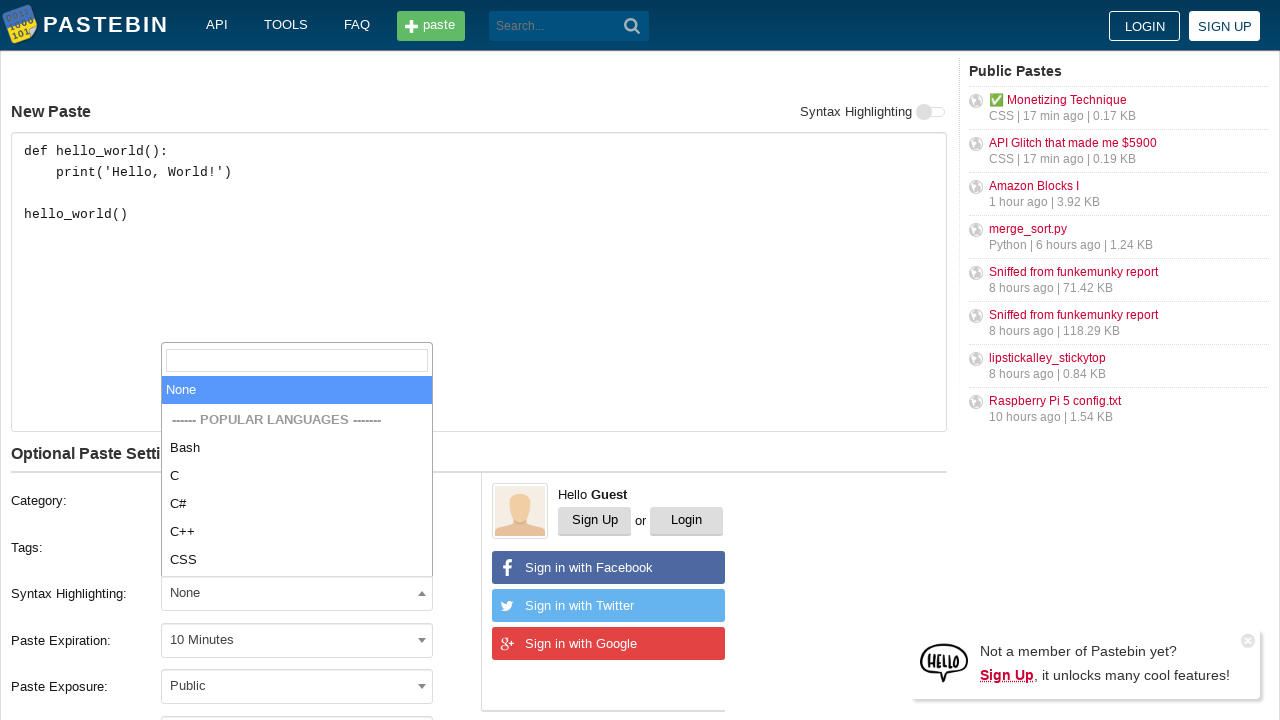

Selected 'Python' as syntax highlighting format at (297, 476) on xpath=//li[text()='Python']
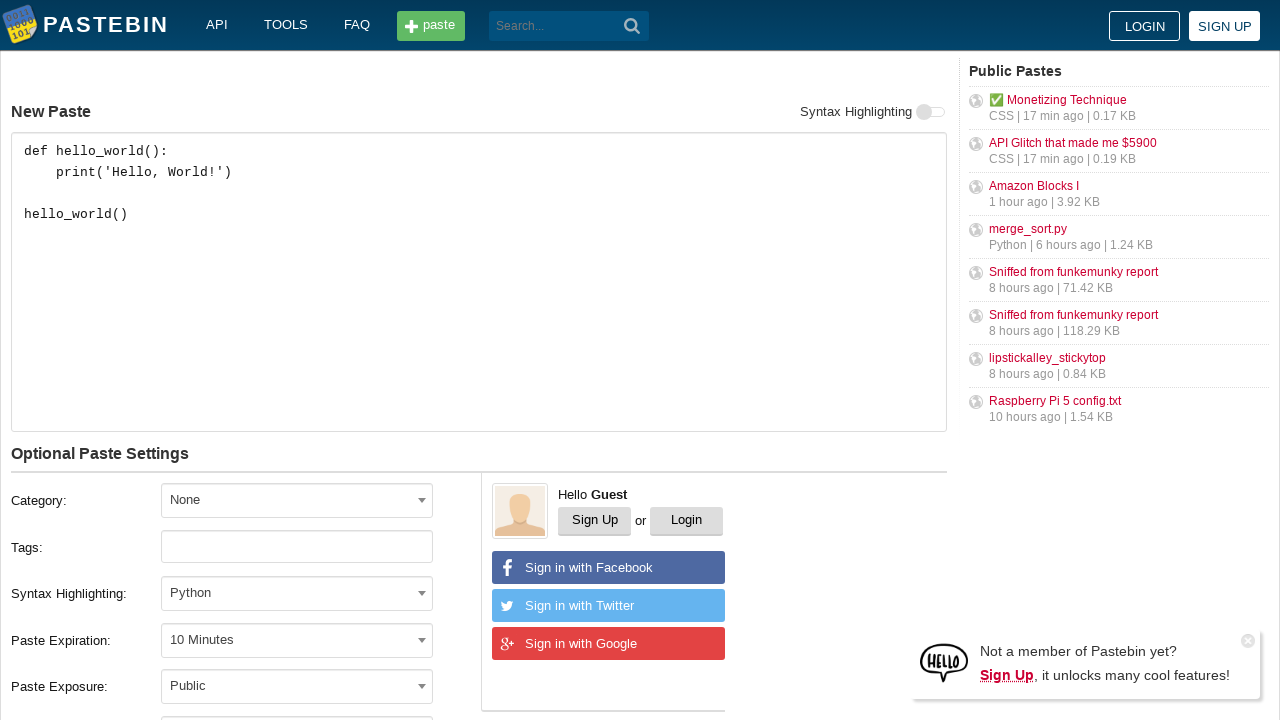

Filled paste title field with 'Sample Python Script' on #postform-name
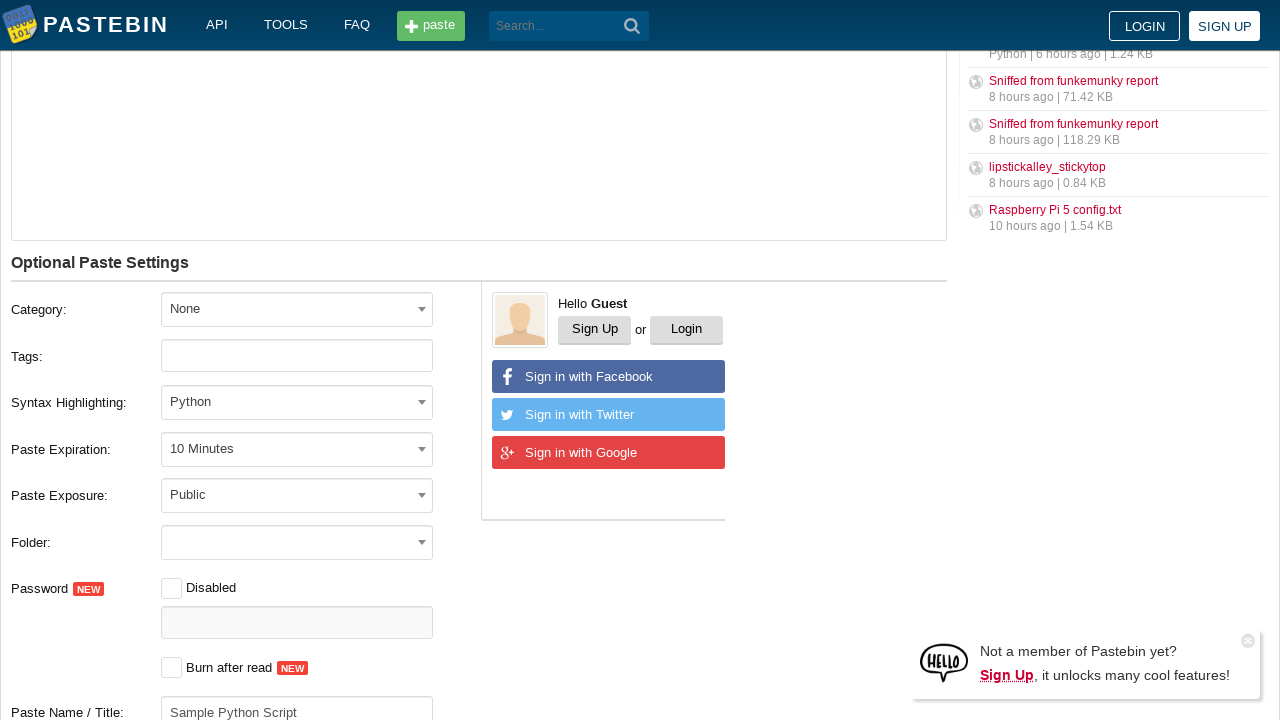

Clicked 'Create New Paste' button to submit the paste at (240, 400) on xpath=//button[text()='Create New Paste']
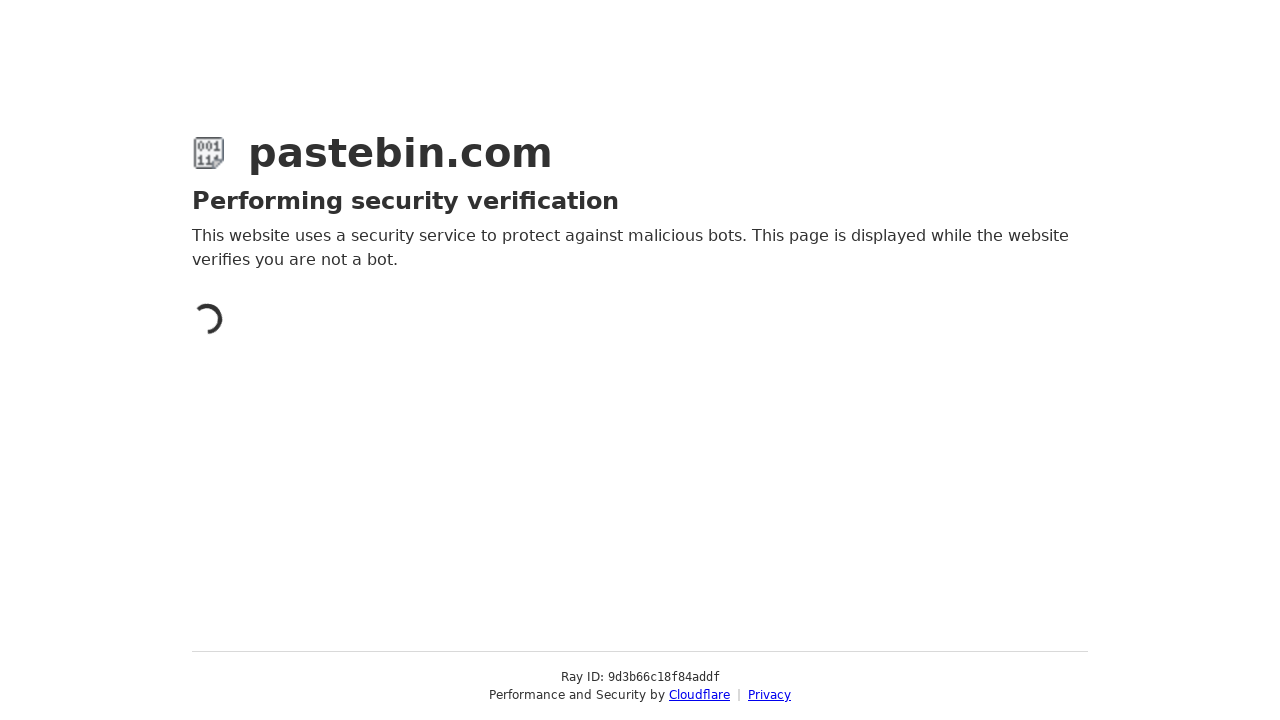

Waited for page to finish loading after paste creation
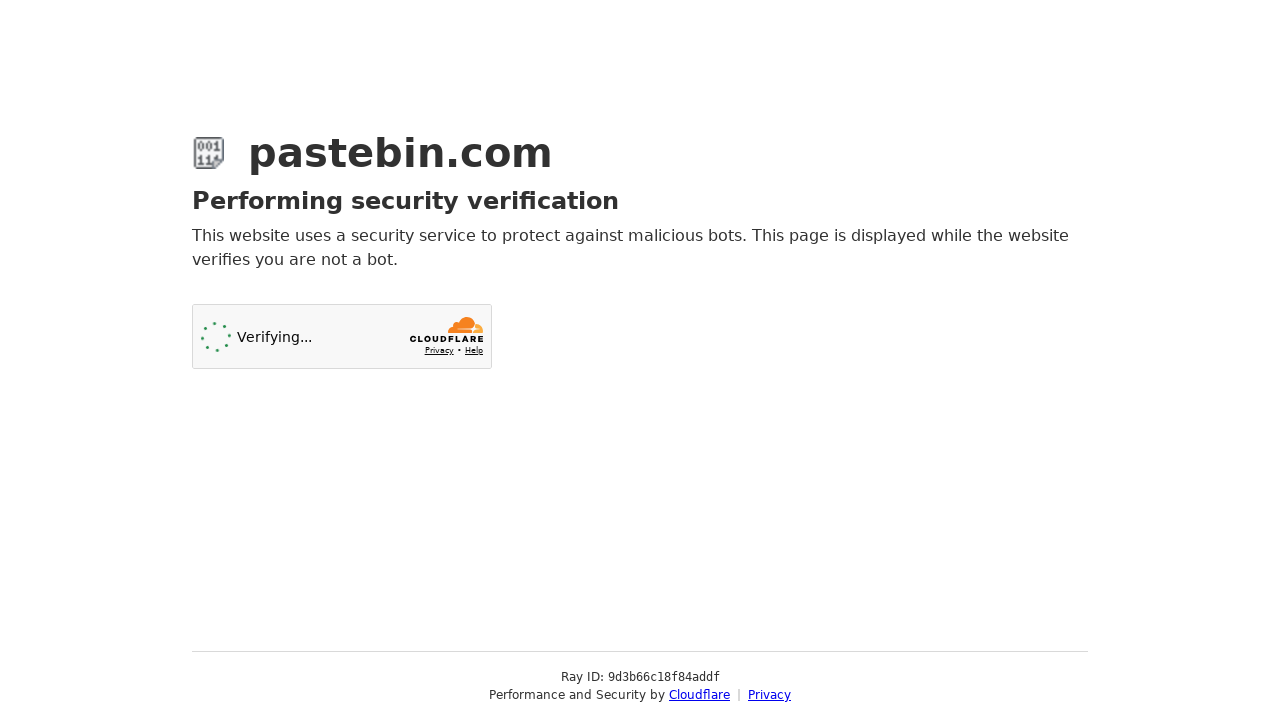

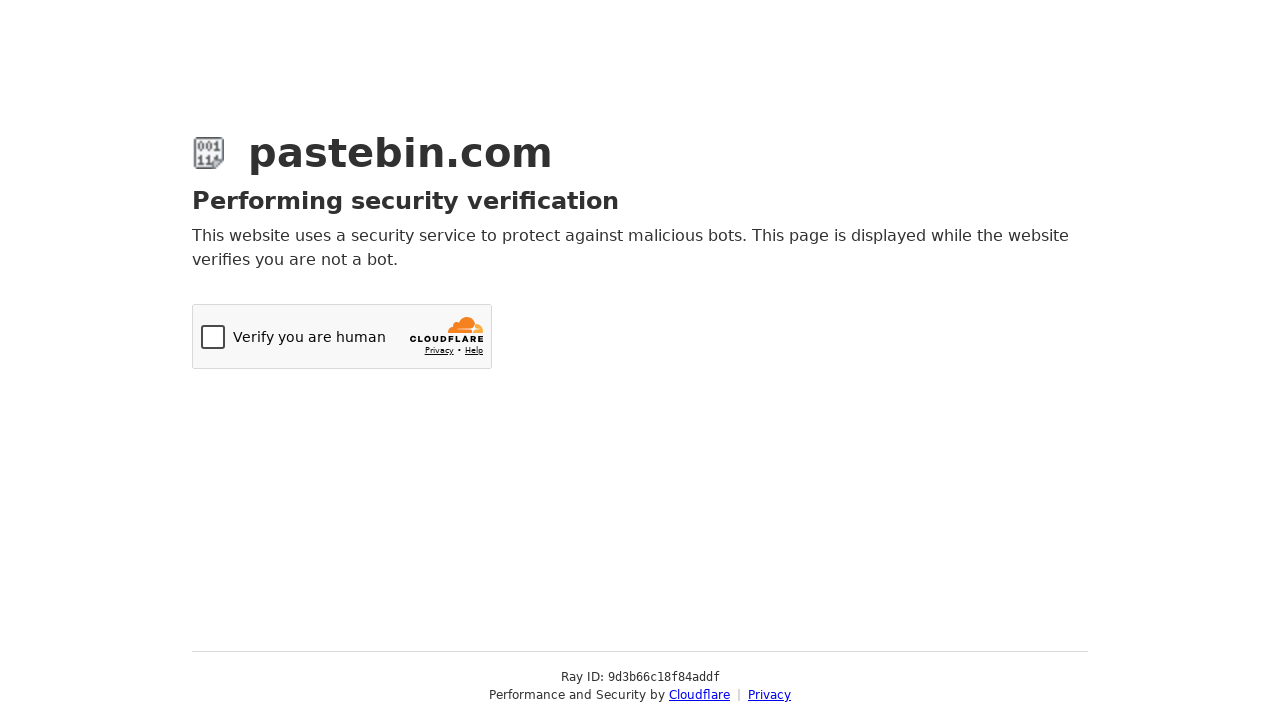